Tests tab handling and alert interactions by opening a new tab, accepting and dismissing different types of alert dialogs

Starting URL: https://www.hyrtutorials.com/p/add-padding-to-containers.html#

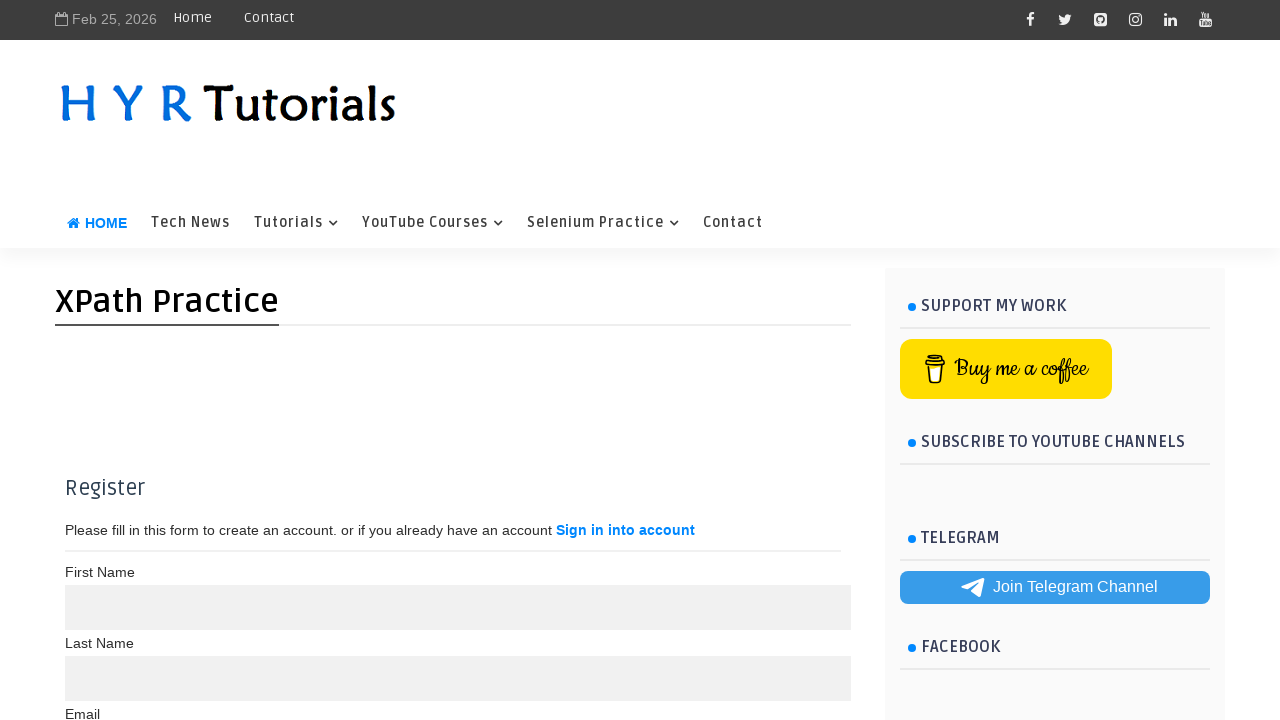

Hovered over Selenium Practice dropdown at (603, 223) on xpath=//a[text()='Selenium Practice']
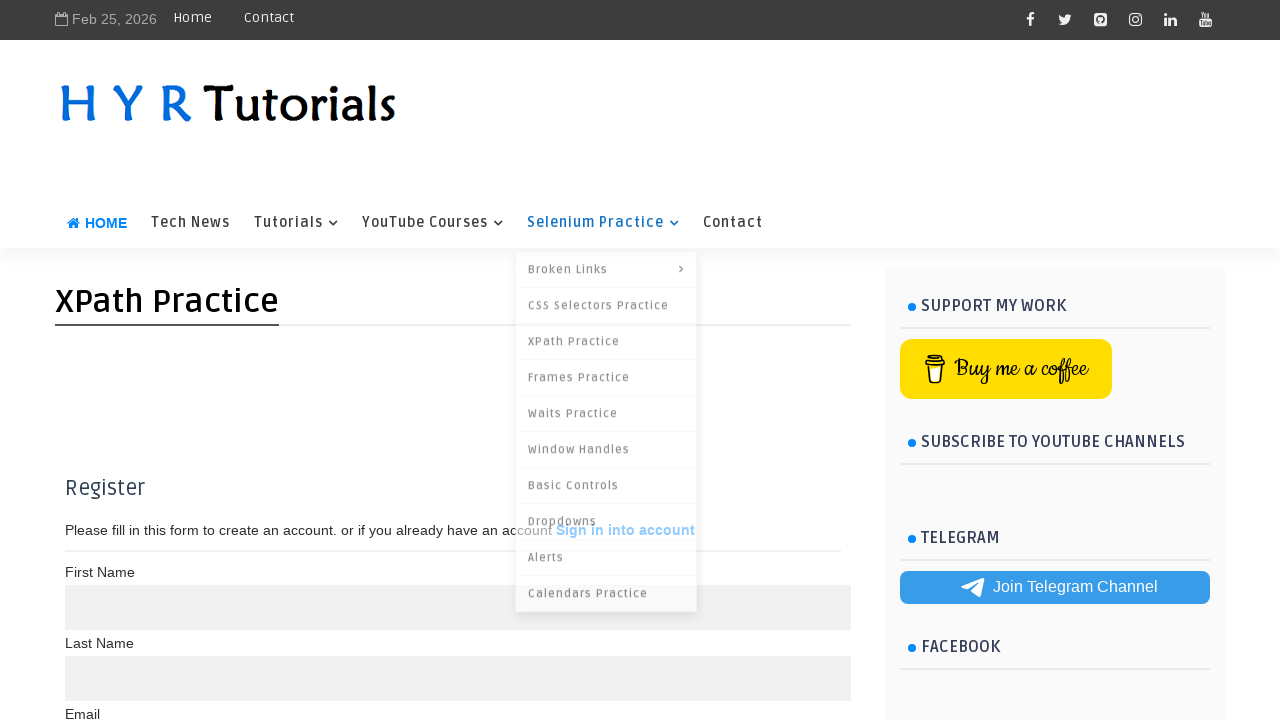

Clicked Window Handles option at (606, 445) on xpath=//a[text()='Window Handles']
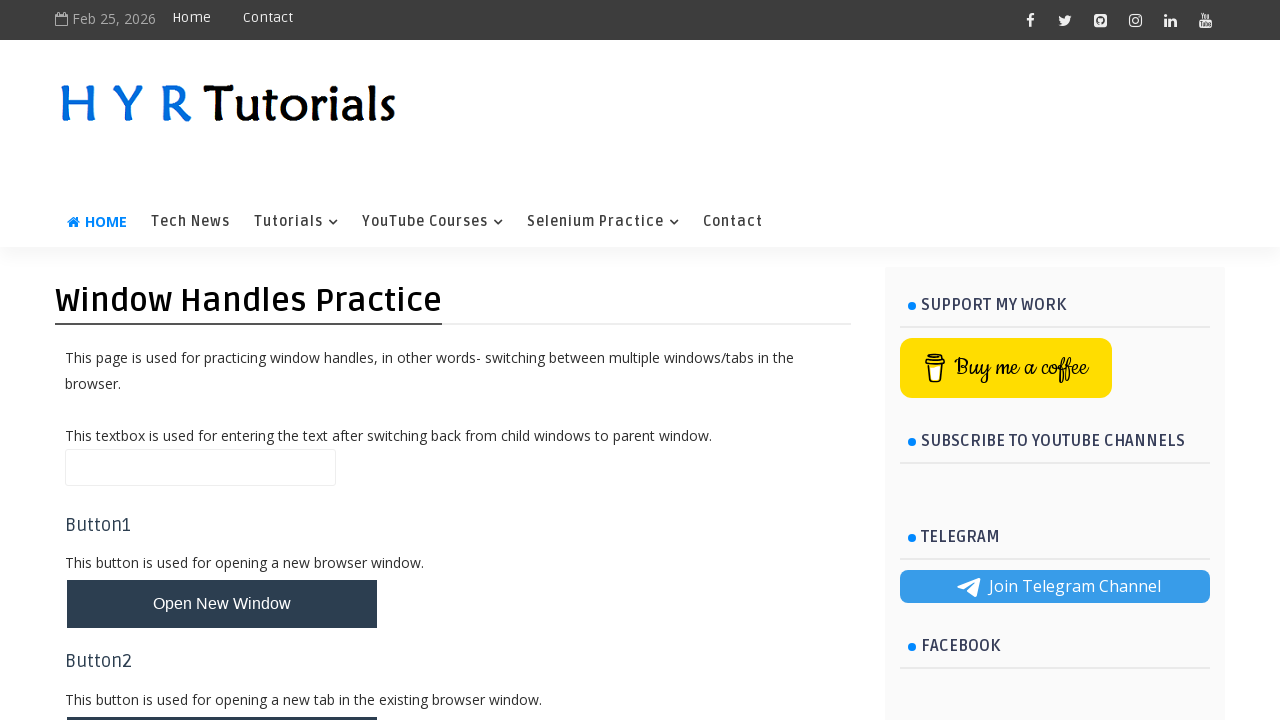

Filled text field with 'Handling Drop Down' on input#name.whTextBox
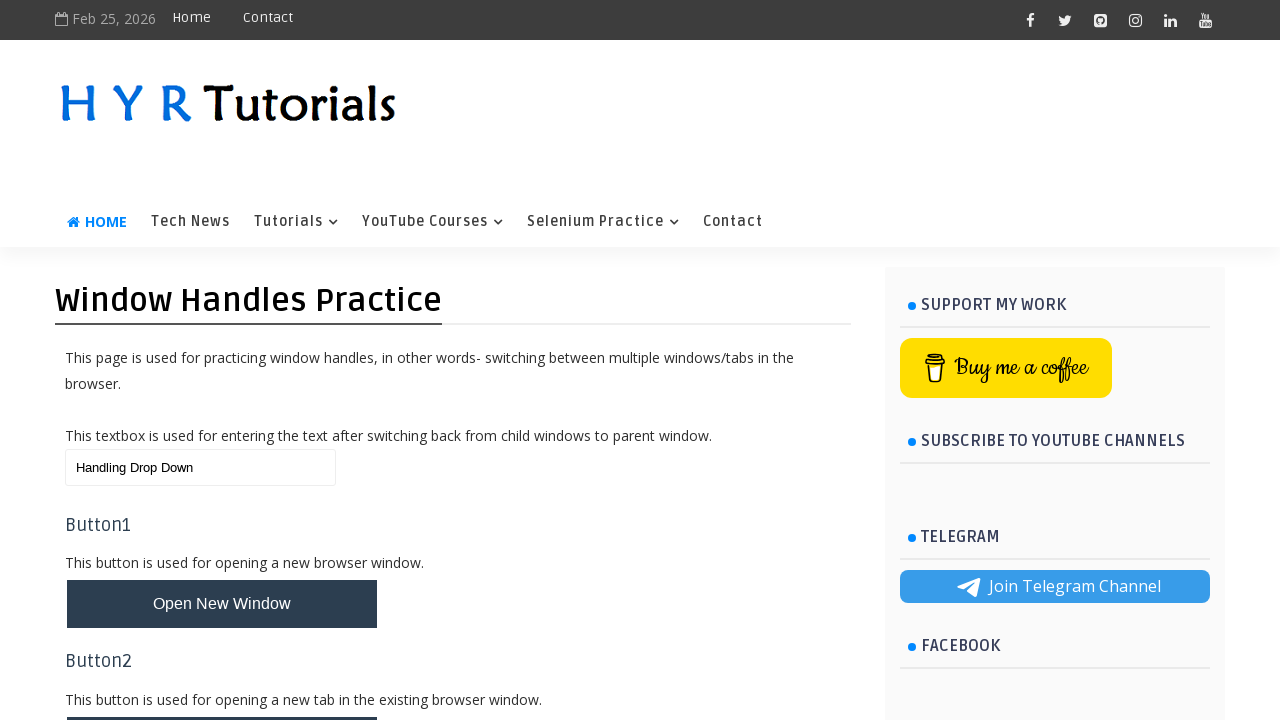

Clicked button to open new tab at (222, 696) on #newTabBtn
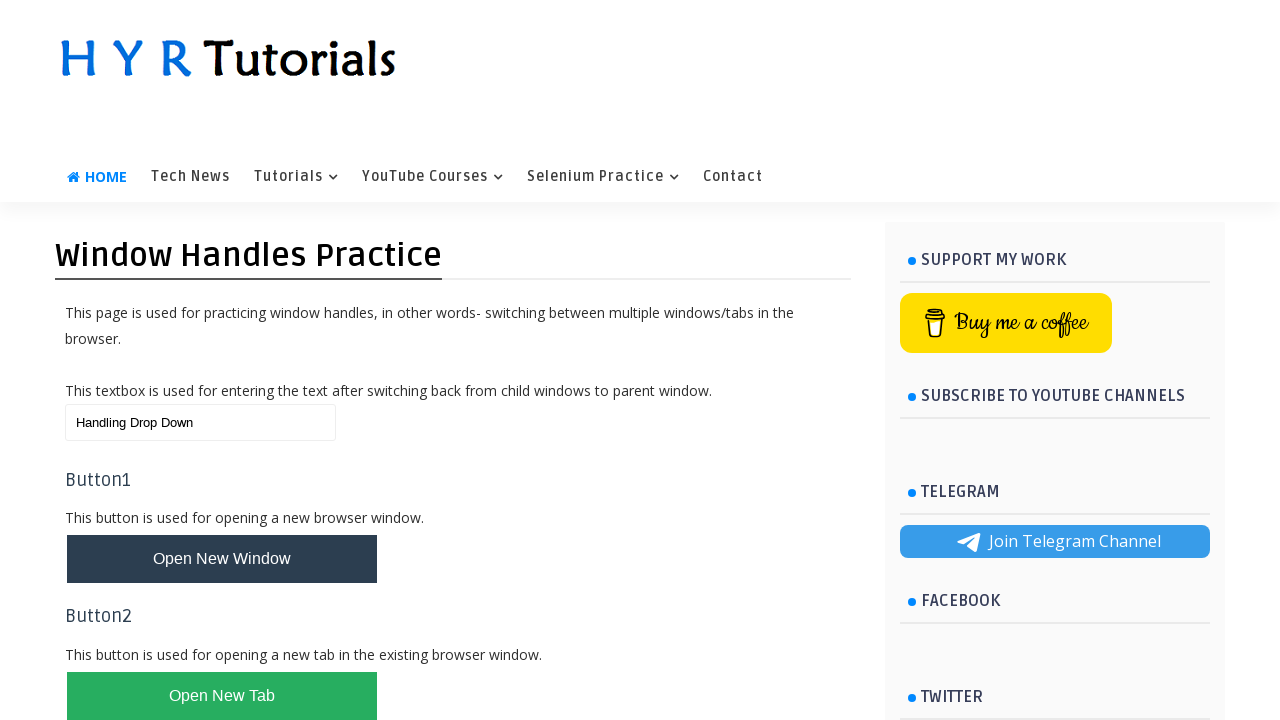

New tab opened and popup reference obtained
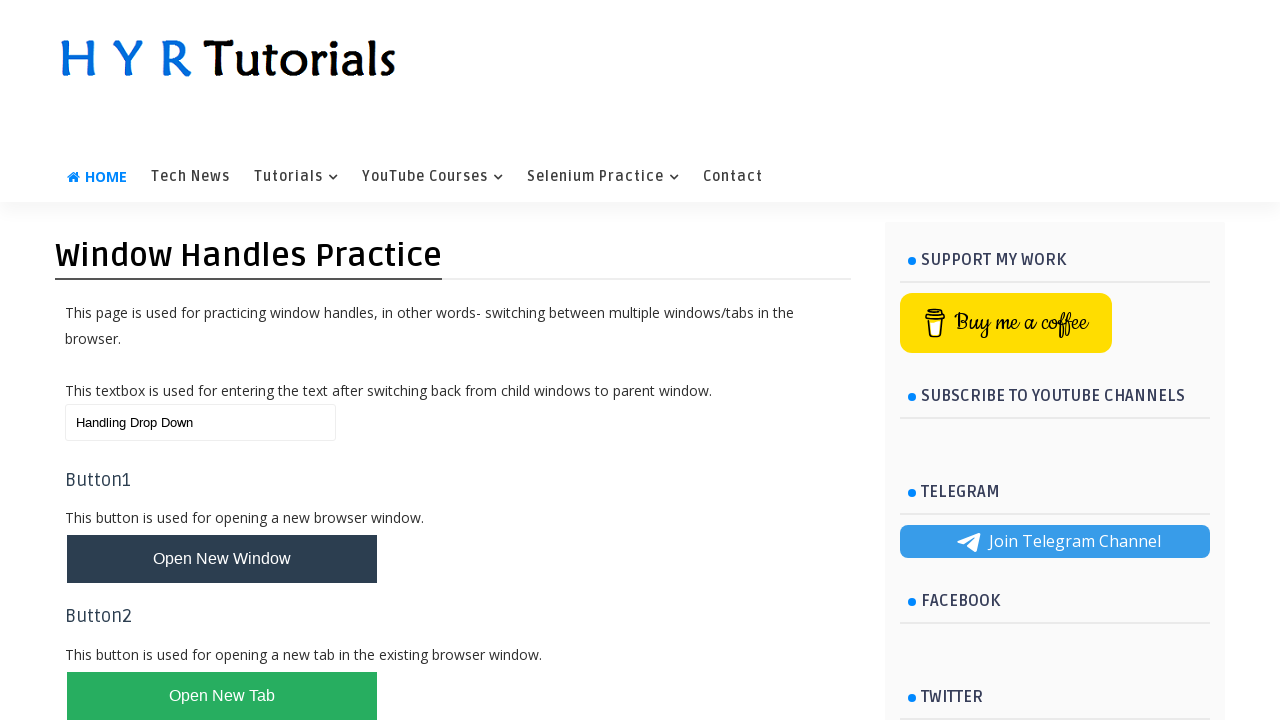

Clicked alert box and accepted the dialog at (114, 494) on #alertBox
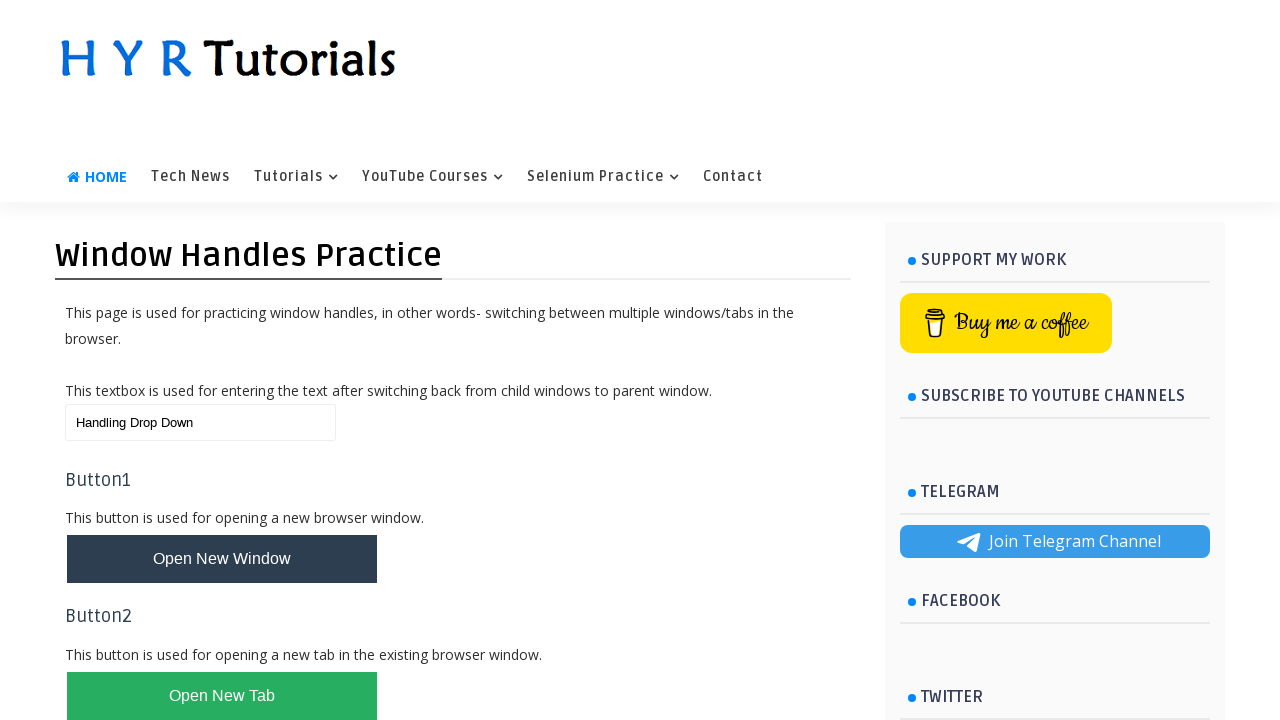

Clicked confirm box and dismissed the dialog at (114, 573) on #confirmBox
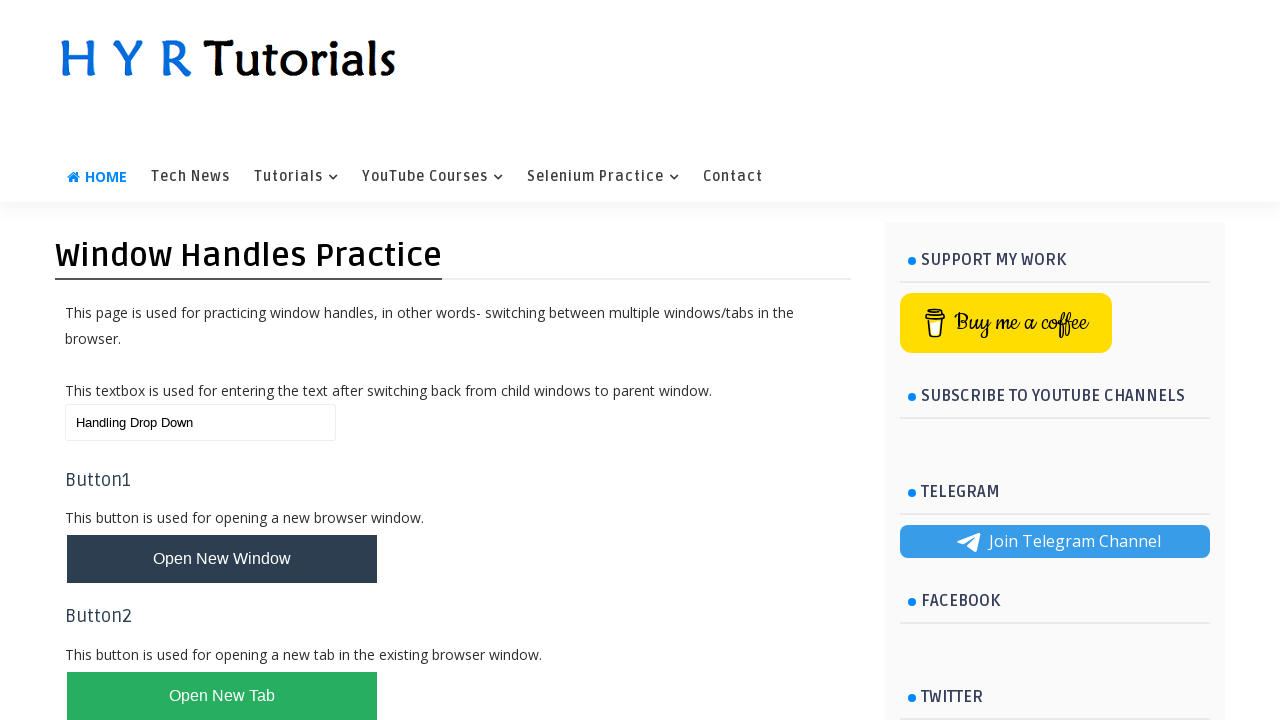

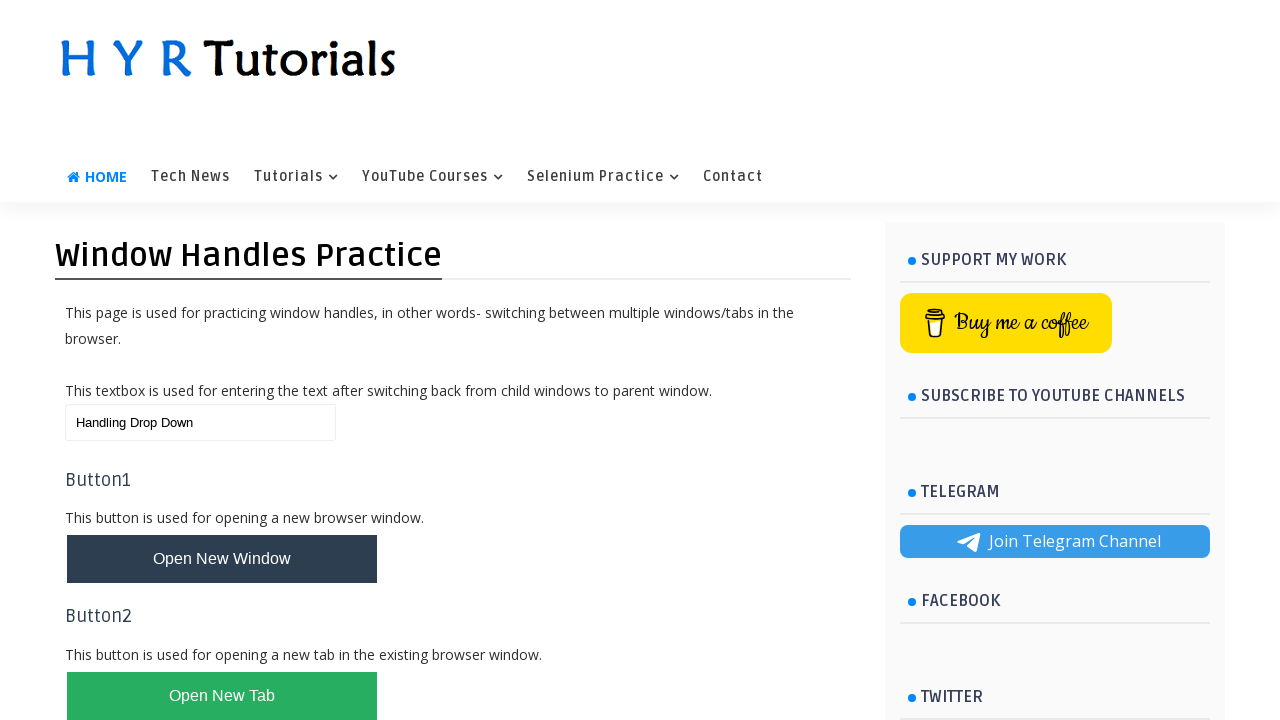